Tests handling of a confirmation dialog by triggering it and dismissing it, then verifying the output

Starting URL: https://www.hyrtutorials.com/p/alertsdemo.html

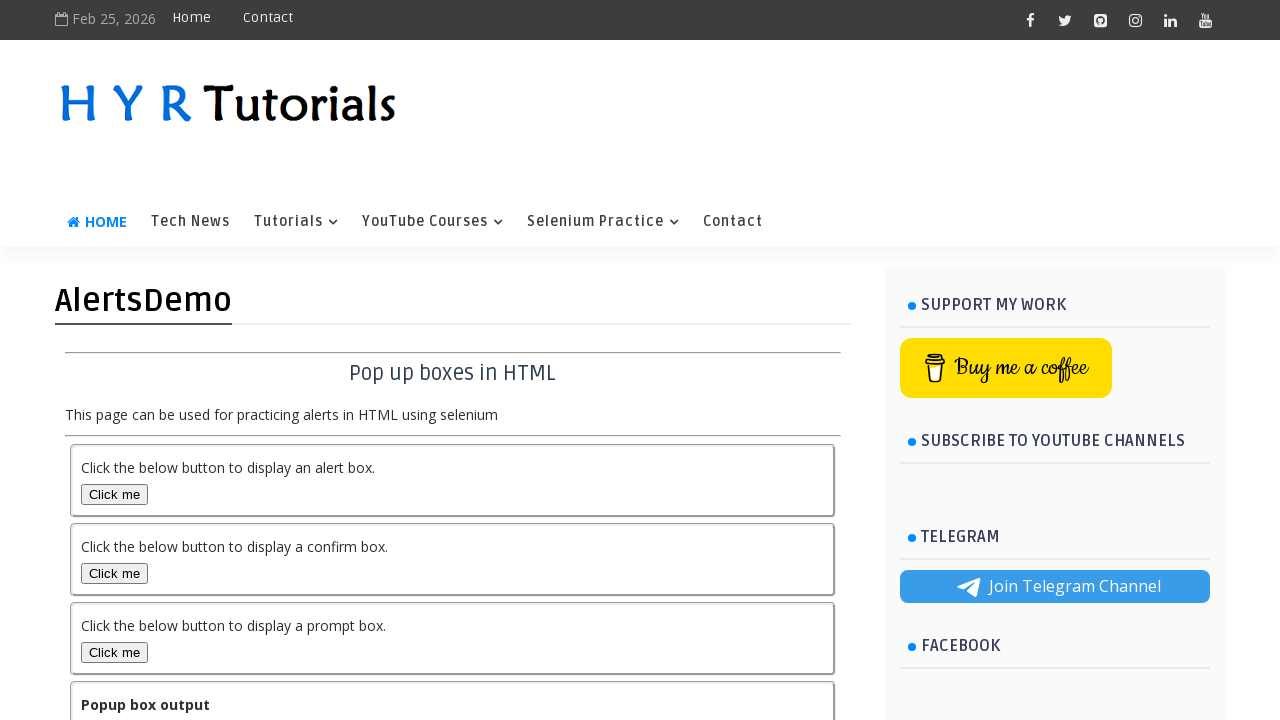

Set up dialog handler to dismiss confirmation dialogs
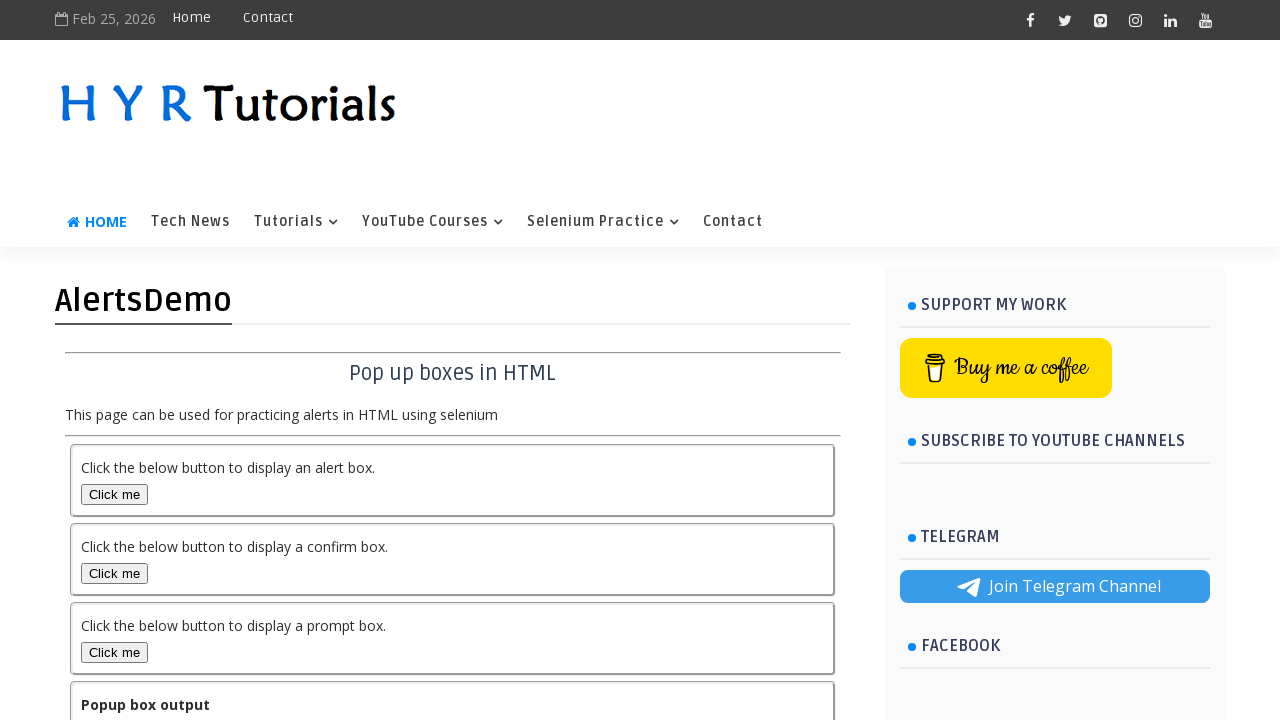

Clicked confirmation dialog trigger button at (114, 573) on #confirmBox
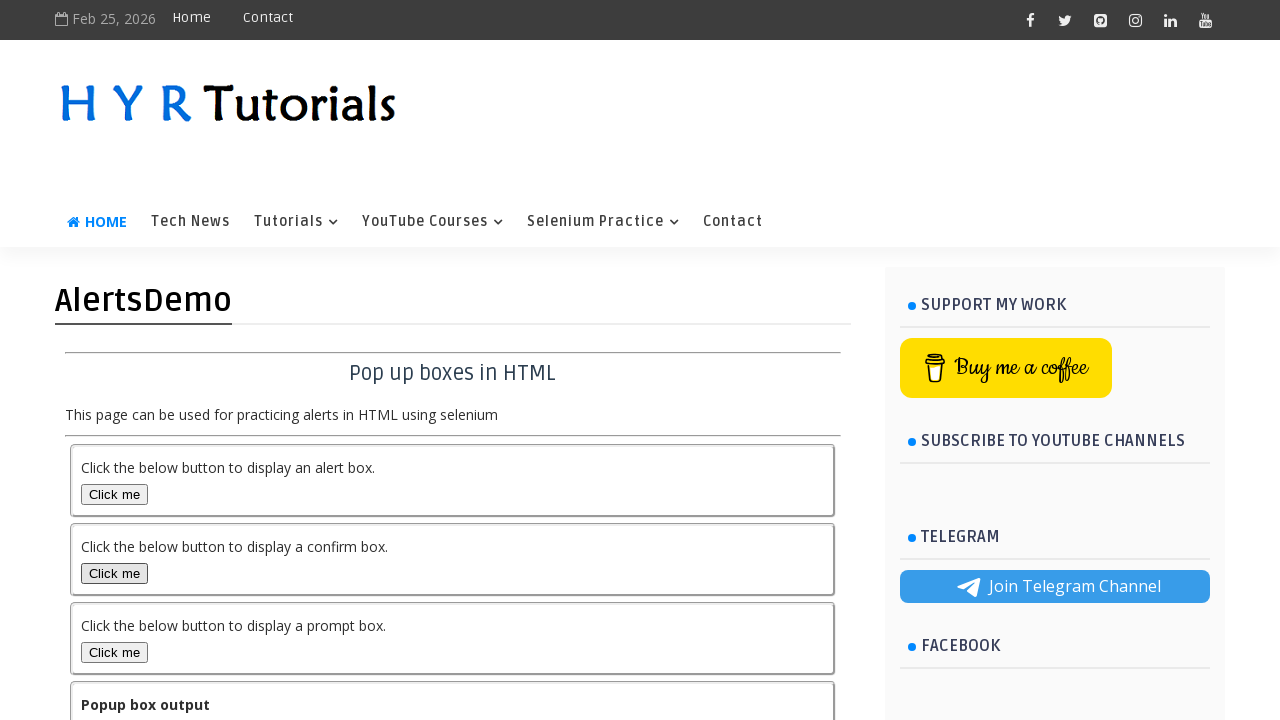

Confirmed output text is displayed after dismissing confirmation dialog
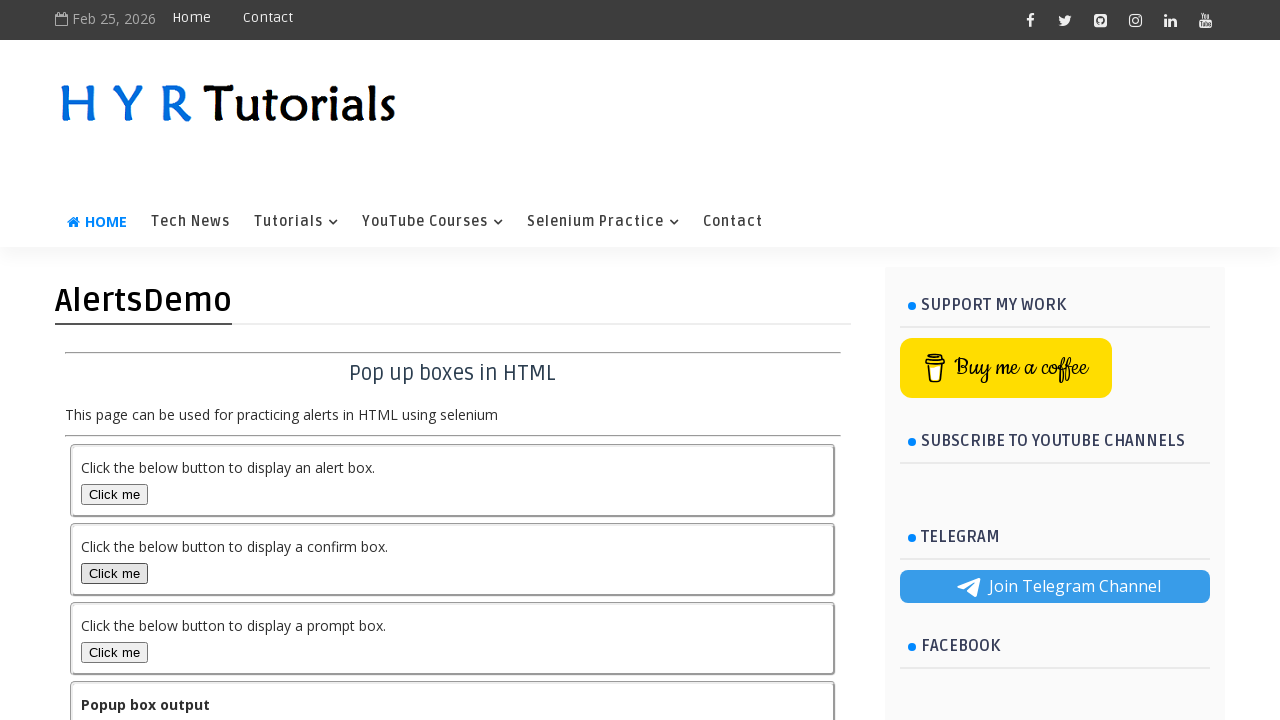

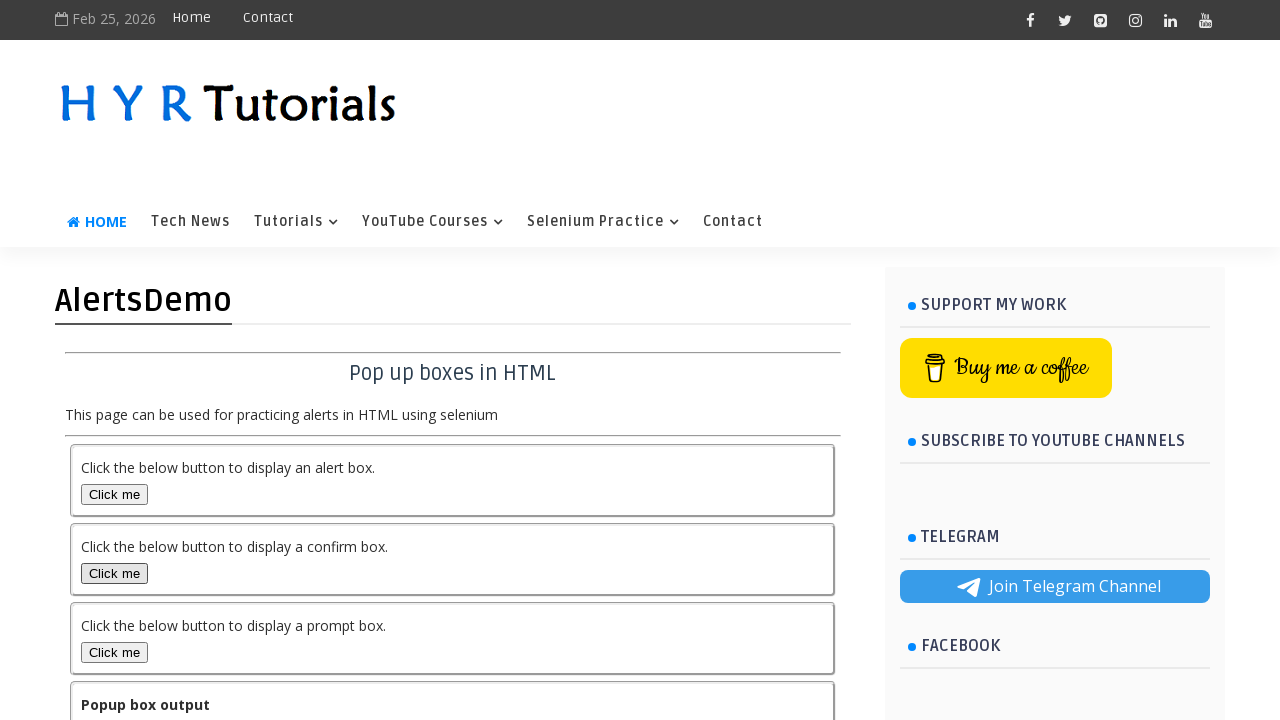